Navigates to a page and clicks a button element to test execute script functionality

Starting URL: https://SunInJuly.github.io/execute_script.html

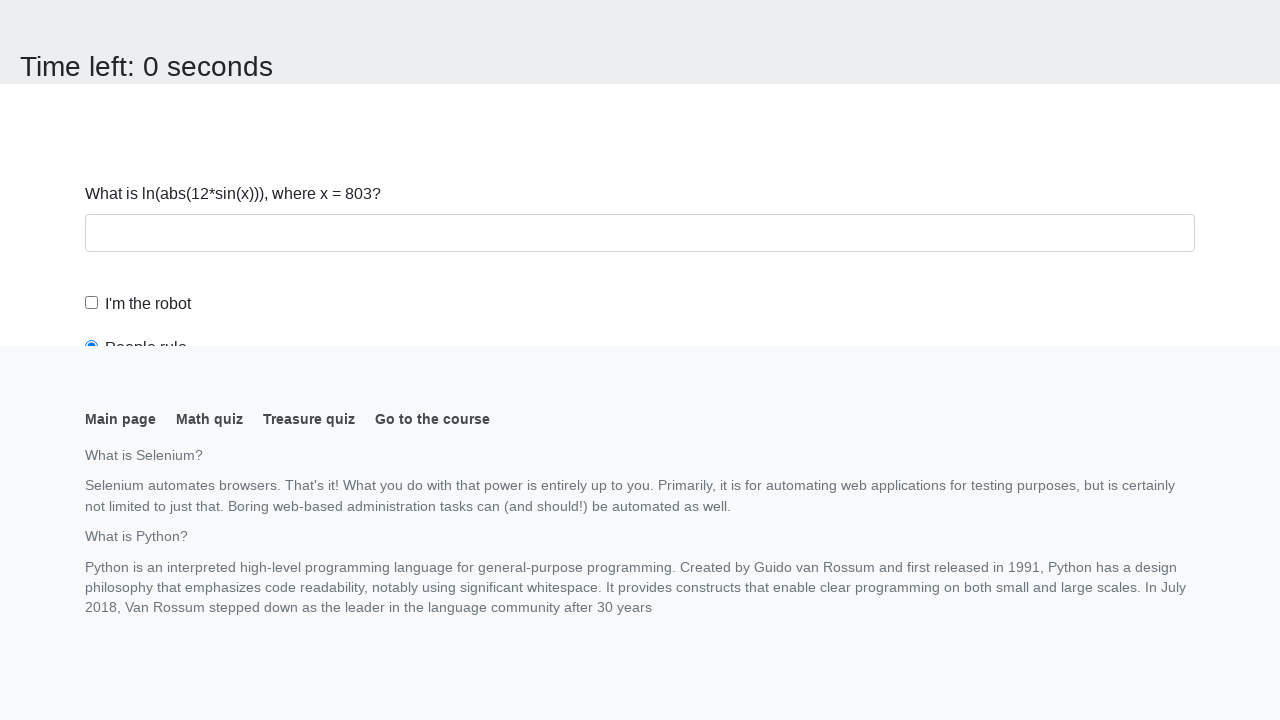

Navigated to execute_script.html page
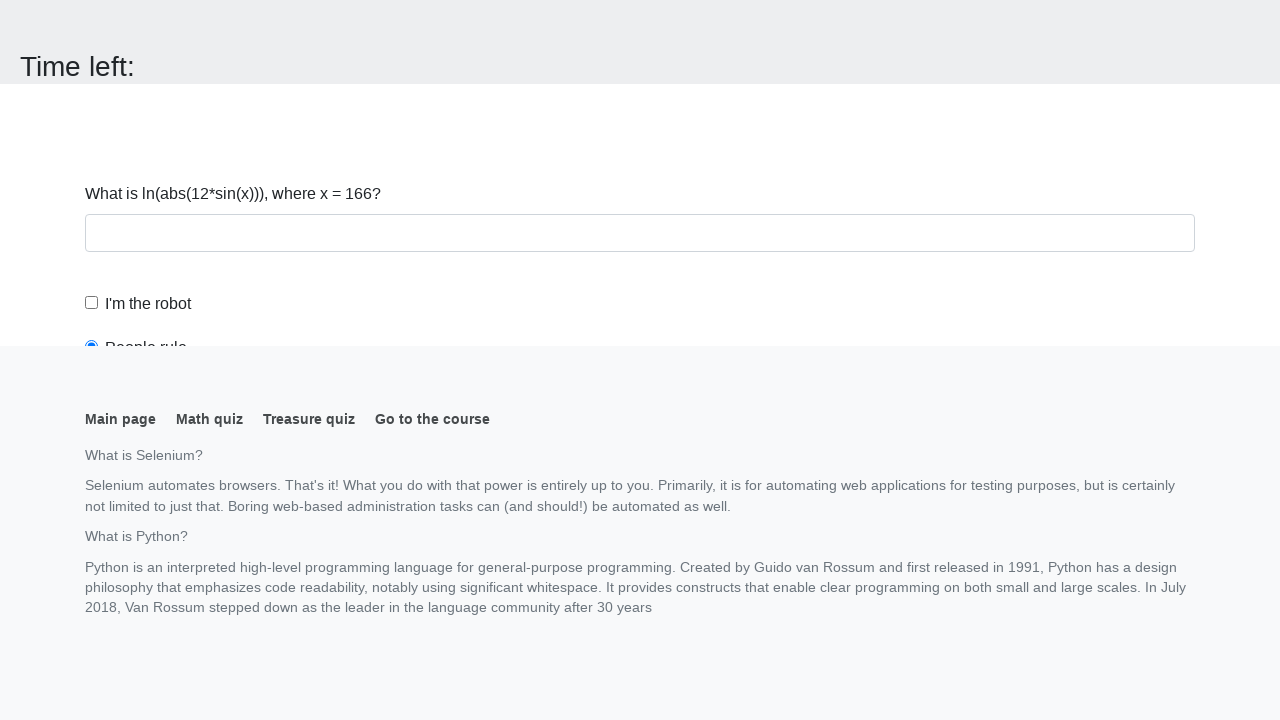

Clicked button element to test execute script functionality at (123, 20) on button
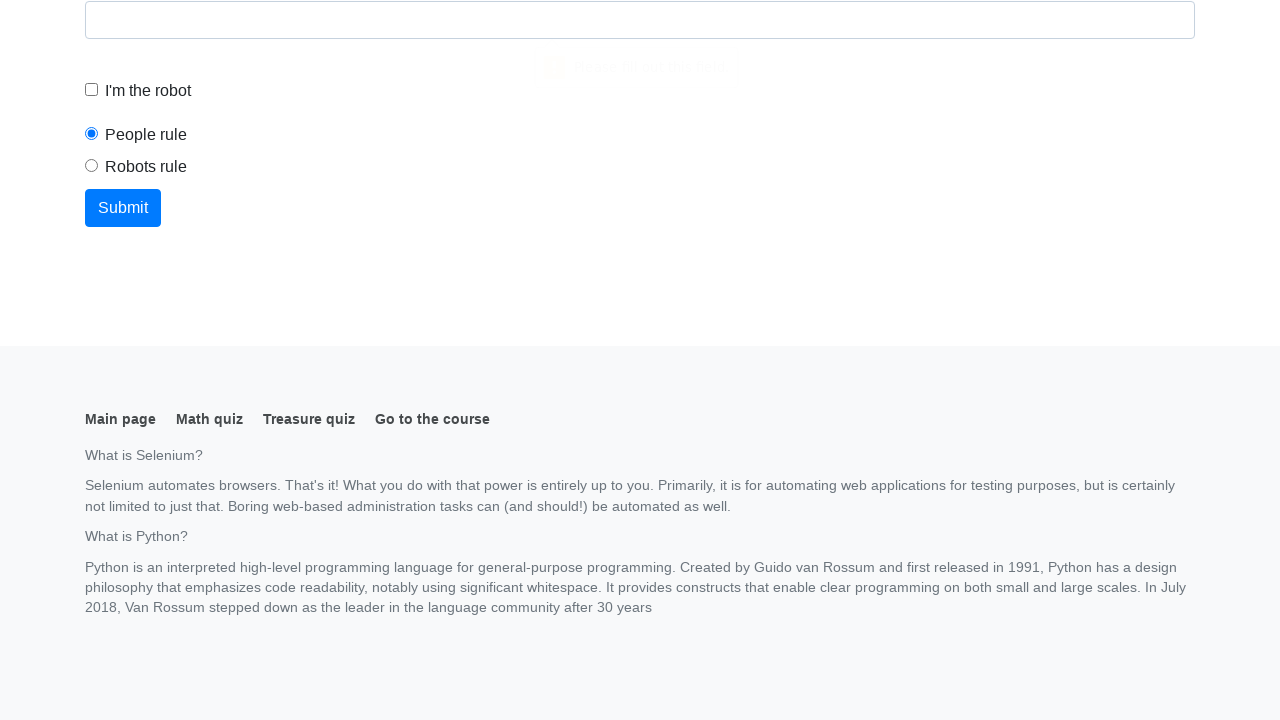

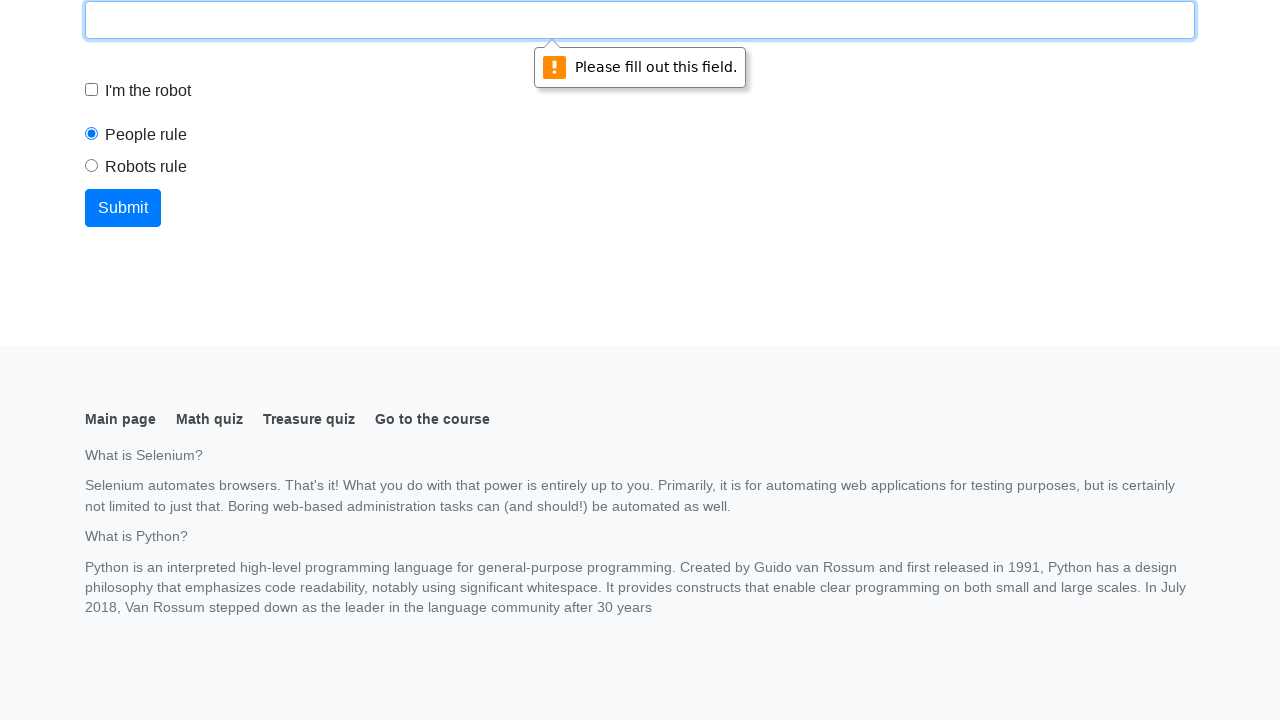